Tests checkbox functionality by verifying initial states, clicking checkboxes to toggle them, and verifying the state changes. First checkbox starts unchecked and is clicked to check it, second checkbox starts checked and is clicked to uncheck it.

Starting URL: http://the-internet.herokuapp.com/checkboxes

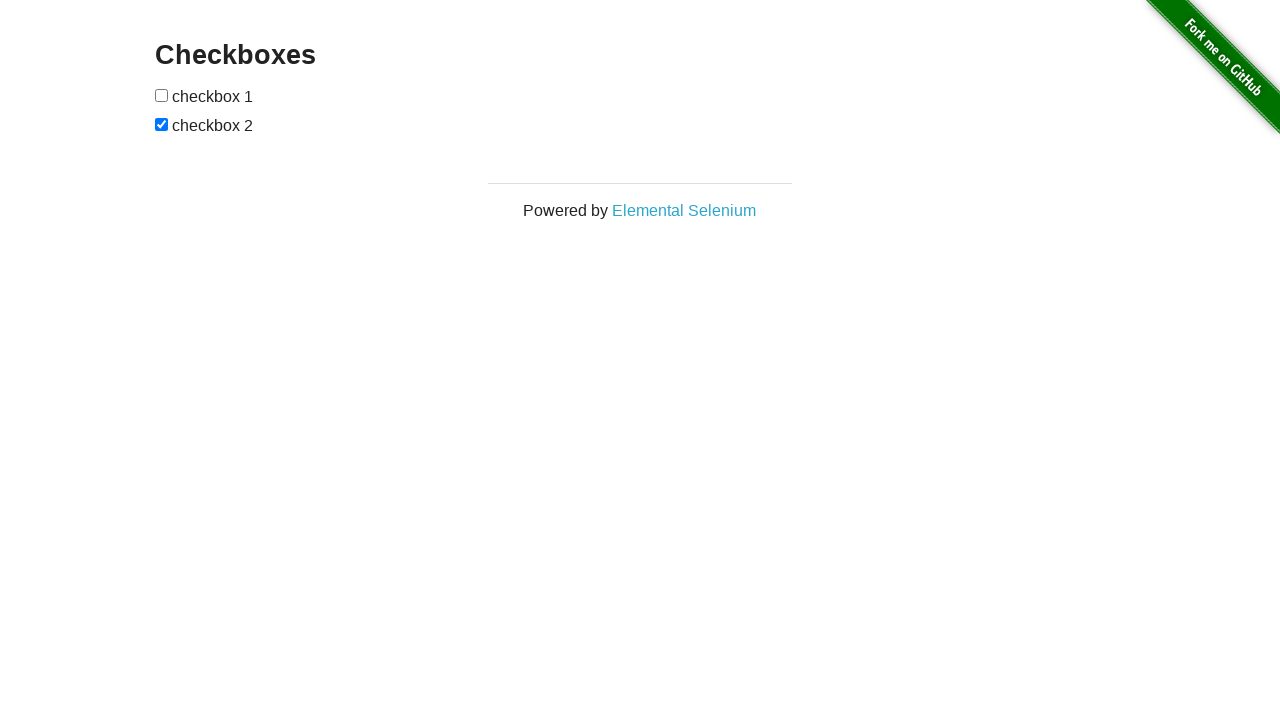

Located all checkbox elements on the page
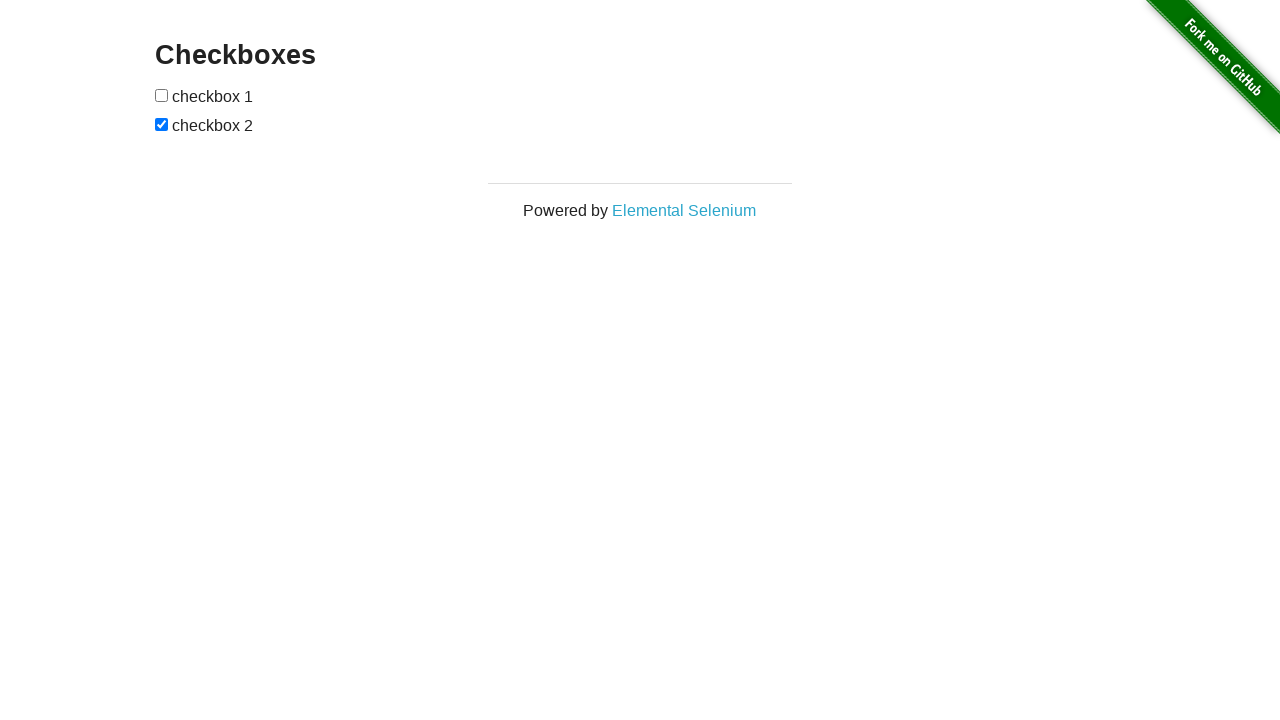

Verified first checkbox is initially unchecked
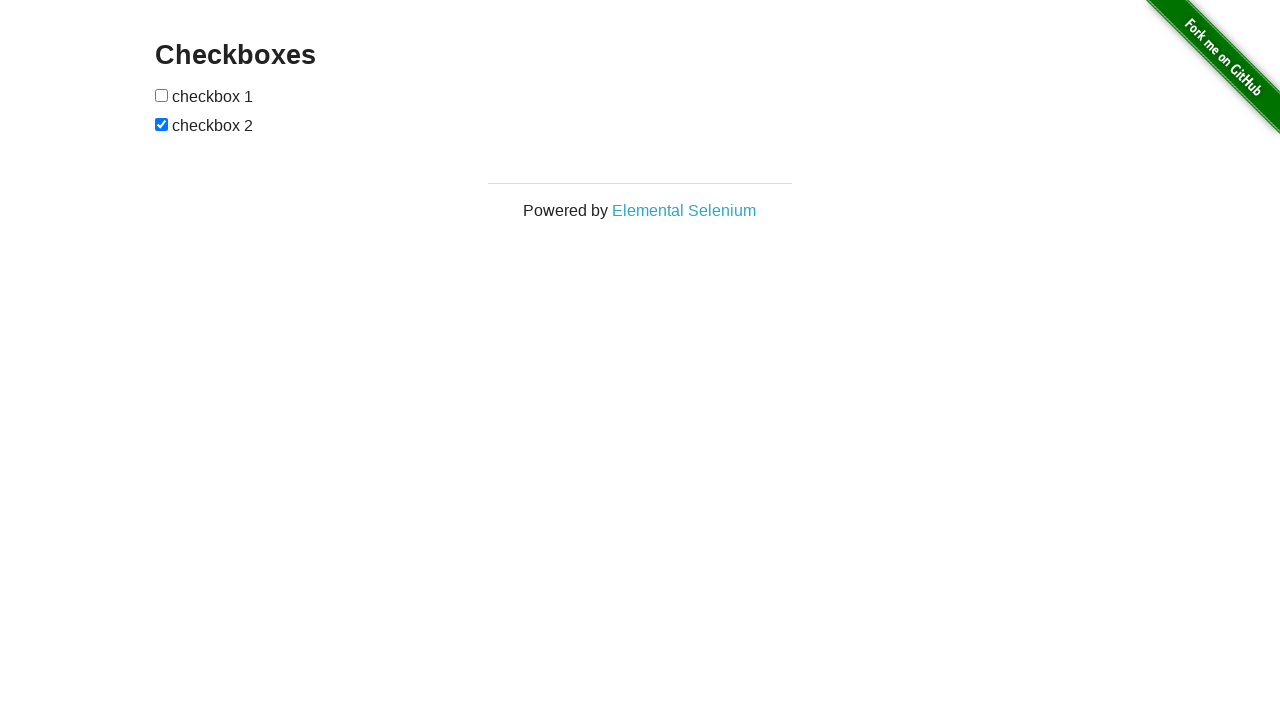

Clicked first checkbox to check it at (162, 95) on input[type='checkbox'] >> nth=0
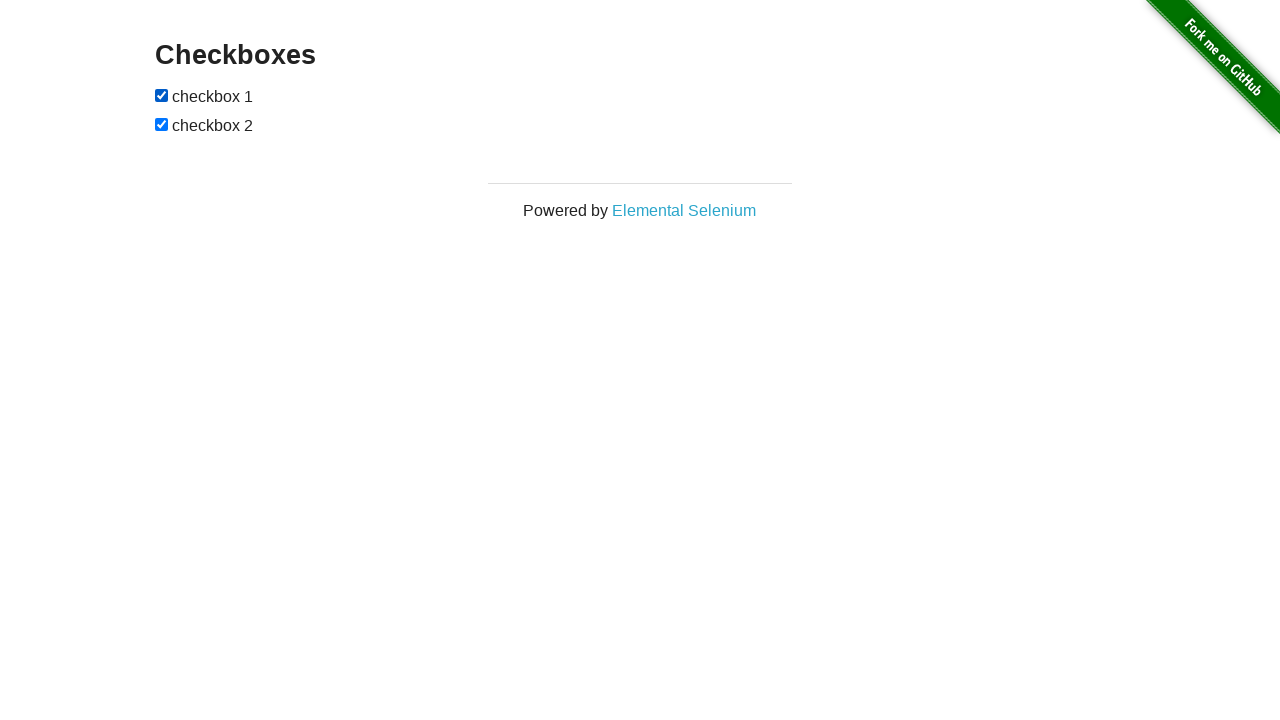

Verified first checkbox is now checked
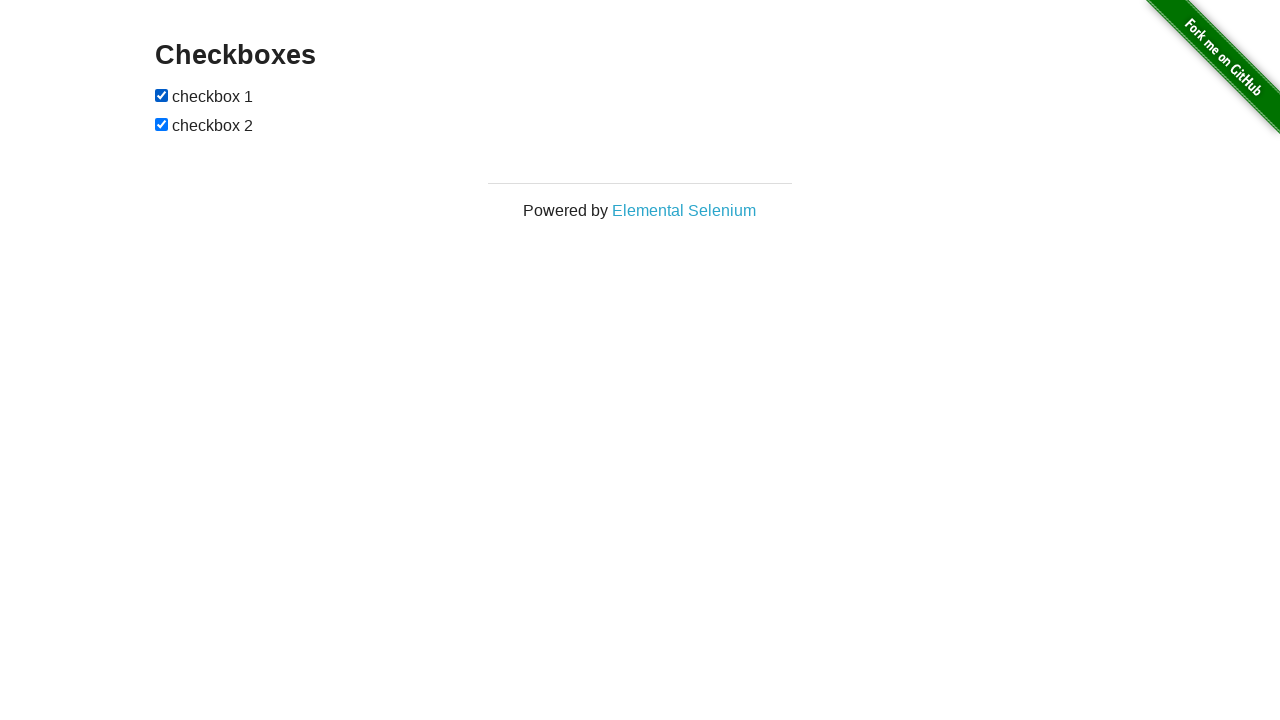

Verified second checkbox is initially checked
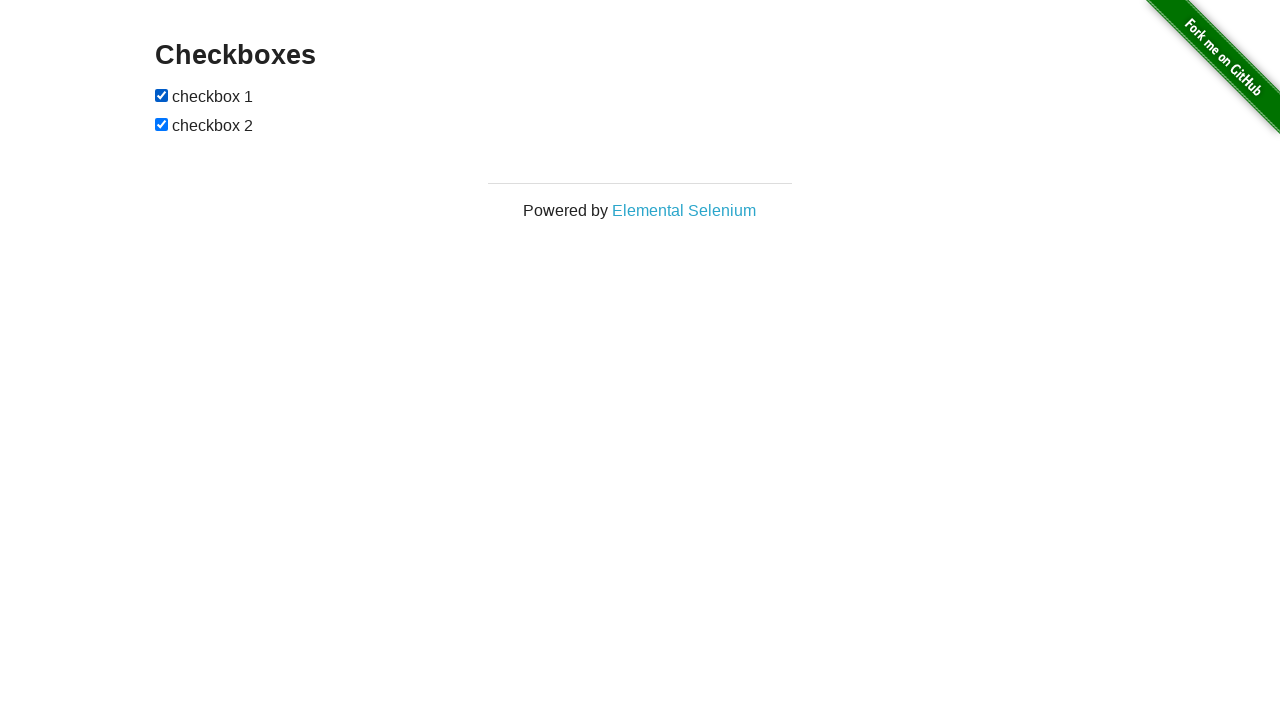

Clicked second checkbox to uncheck it at (162, 124) on input[type='checkbox'] >> nth=1
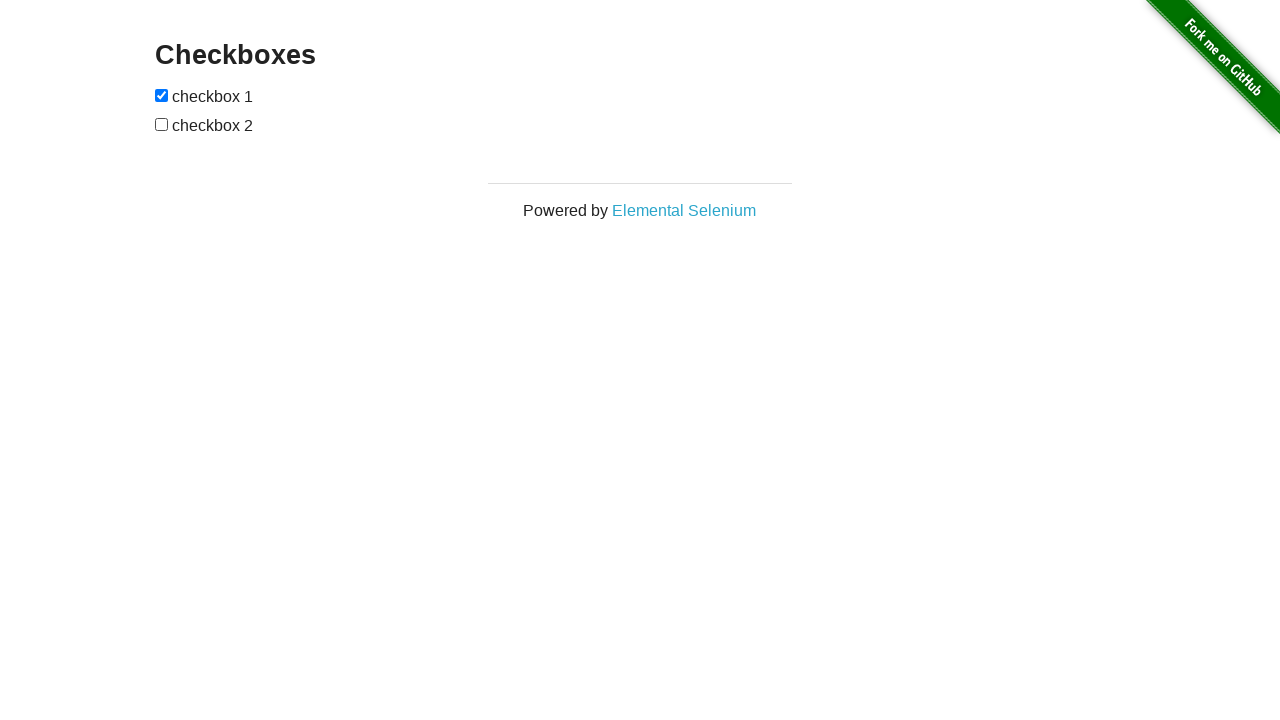

Verified second checkbox is now unchecked
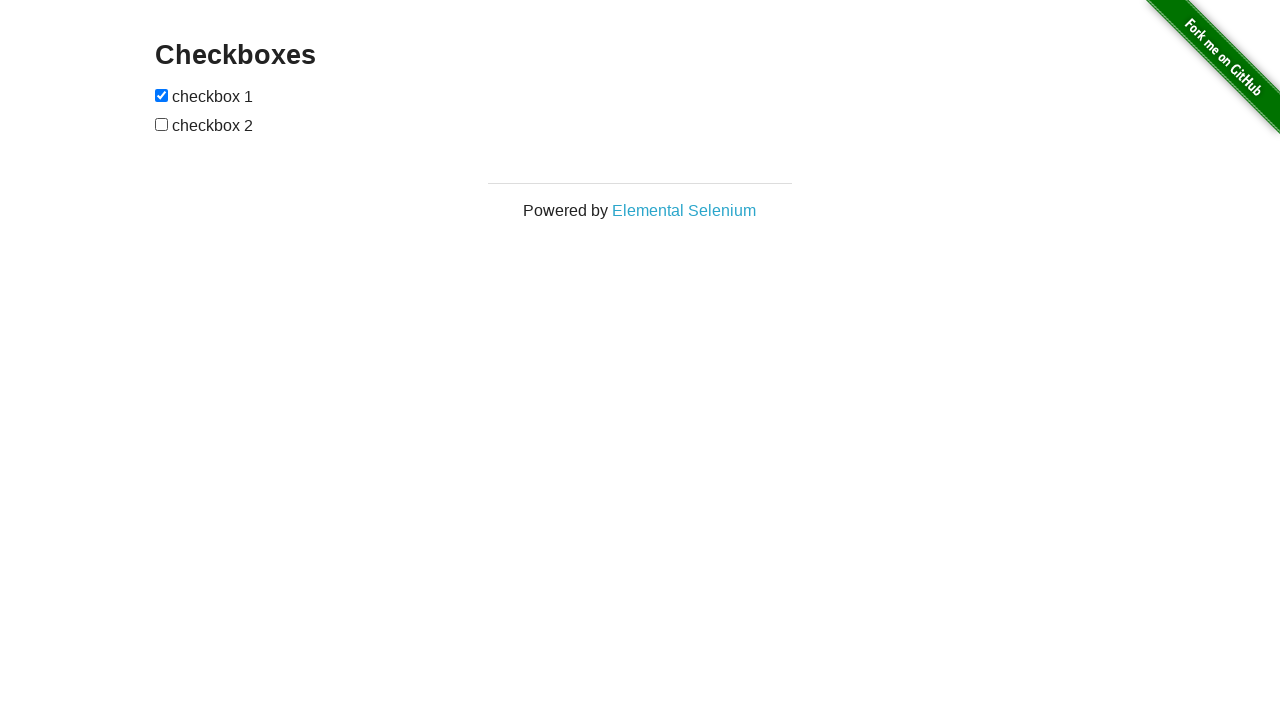

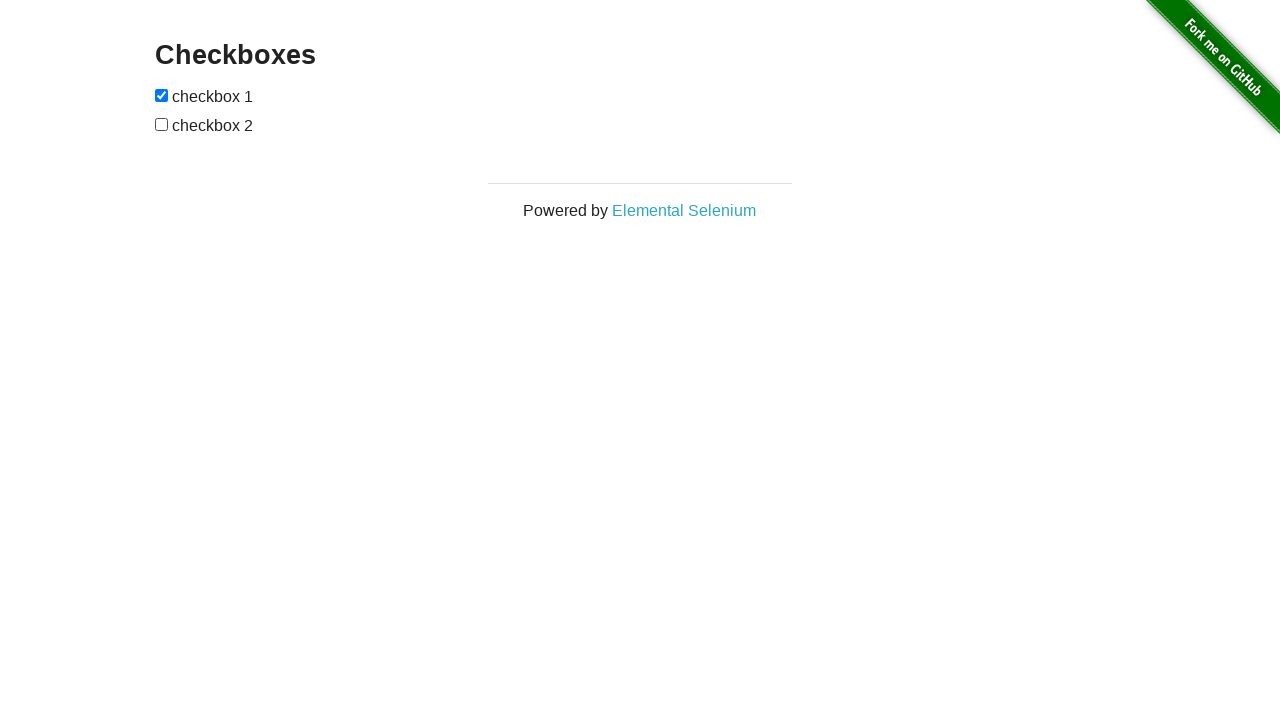